Navigates to the team page and verifies that the three expected author names (Oliver Schade, Gregor Scheithauer, Stefan Scheler) are displayed

Starting URL: http://www.99-bottles-of-beer.net

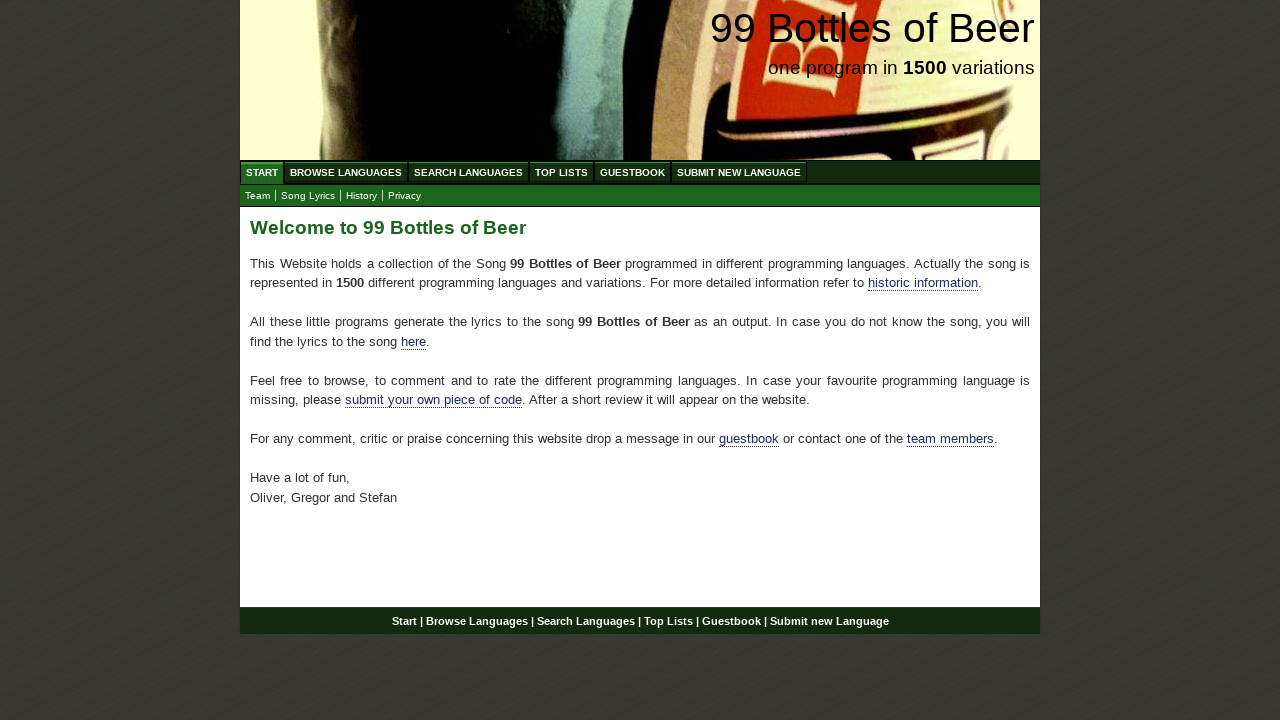

Clicked on the team link at (258, 196) on a[href='team.html']
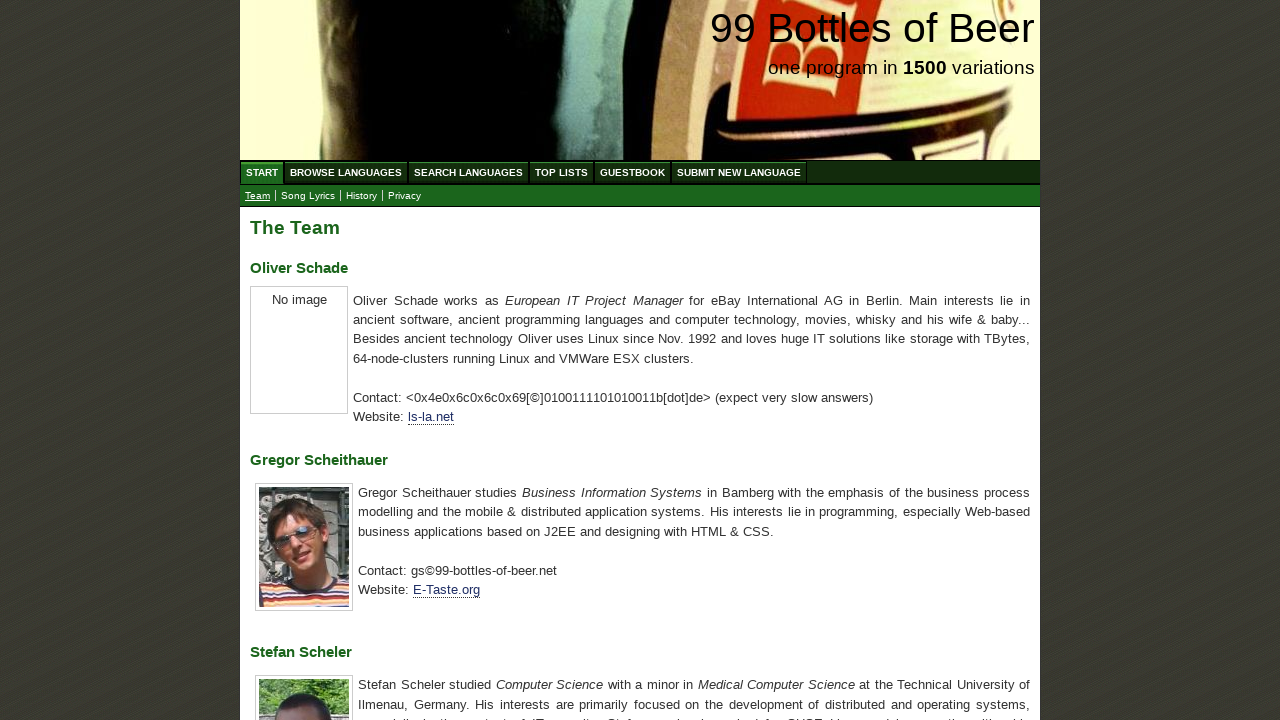

Team page loaded - main heading found
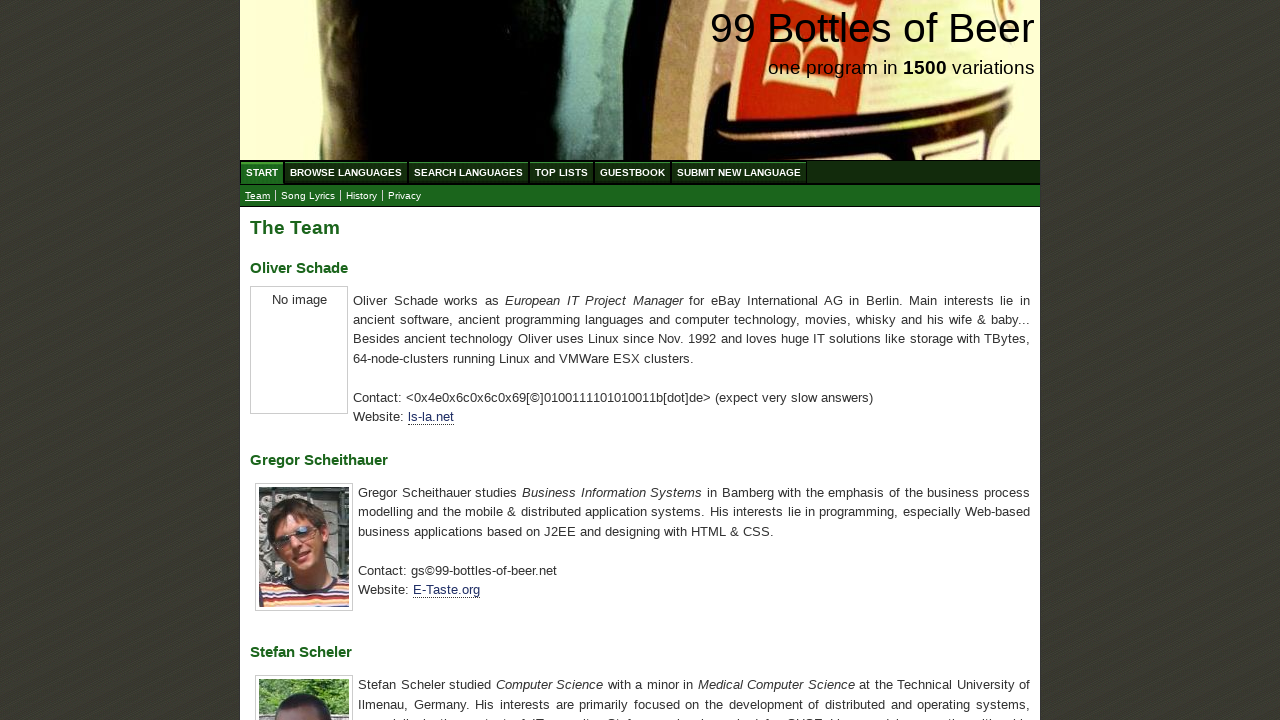

Verified Oliver Schade is displayed
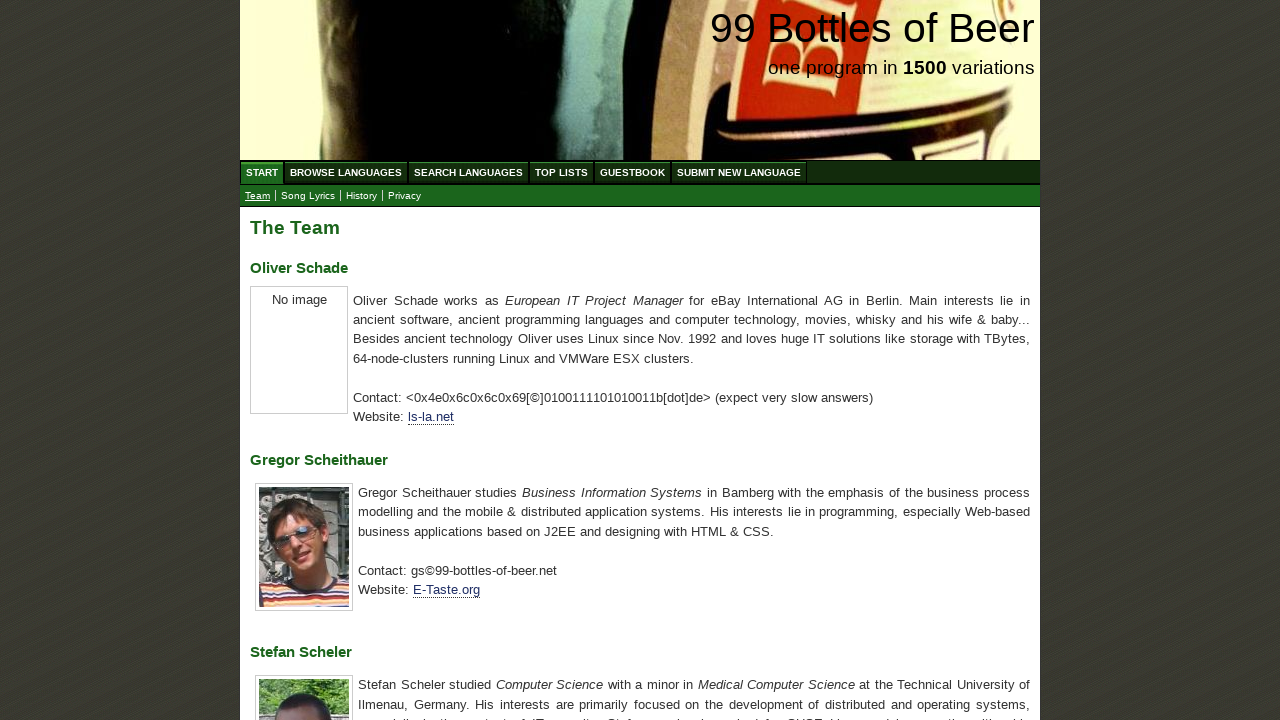

Verified Gregor Scheithauer is displayed
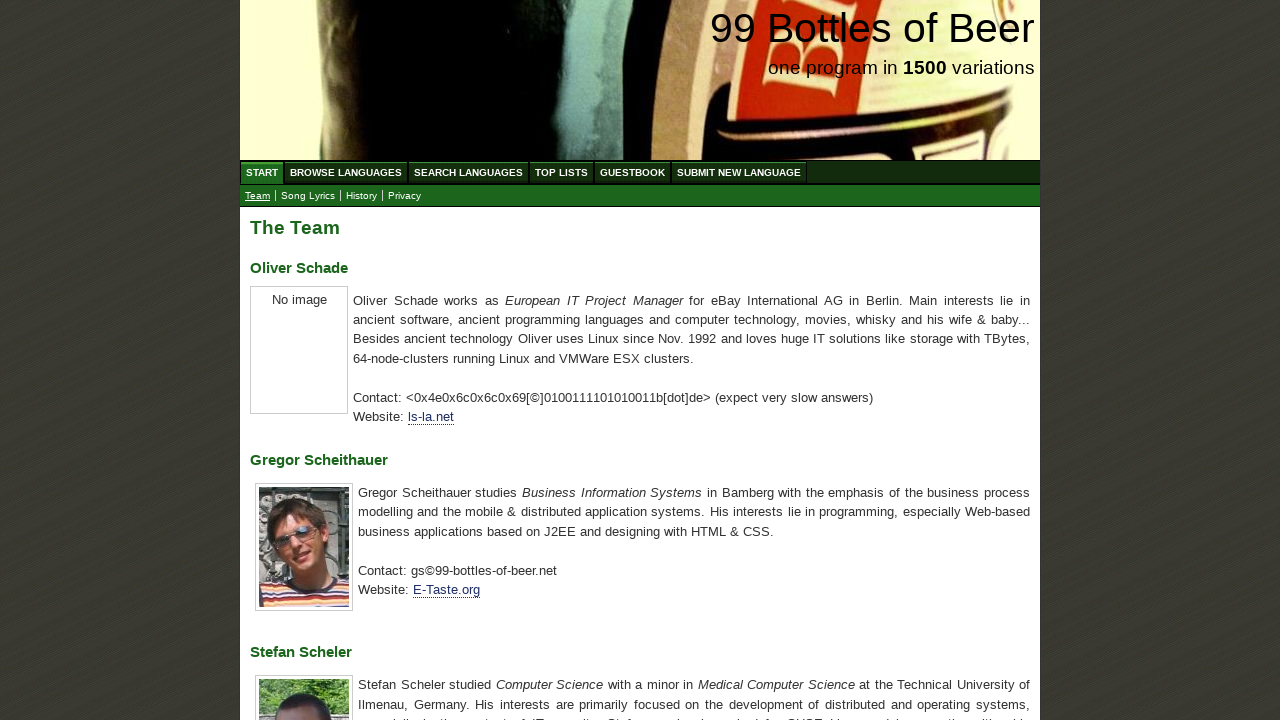

Verified Stefan Scheler is displayed
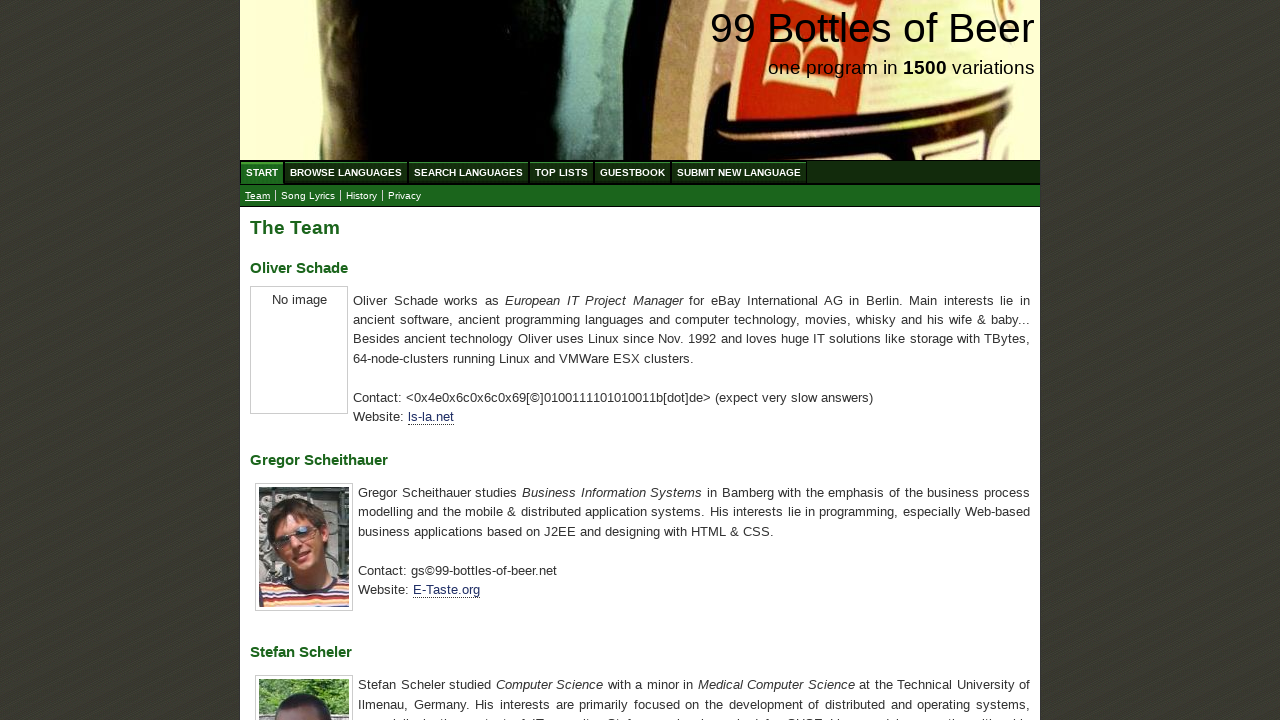

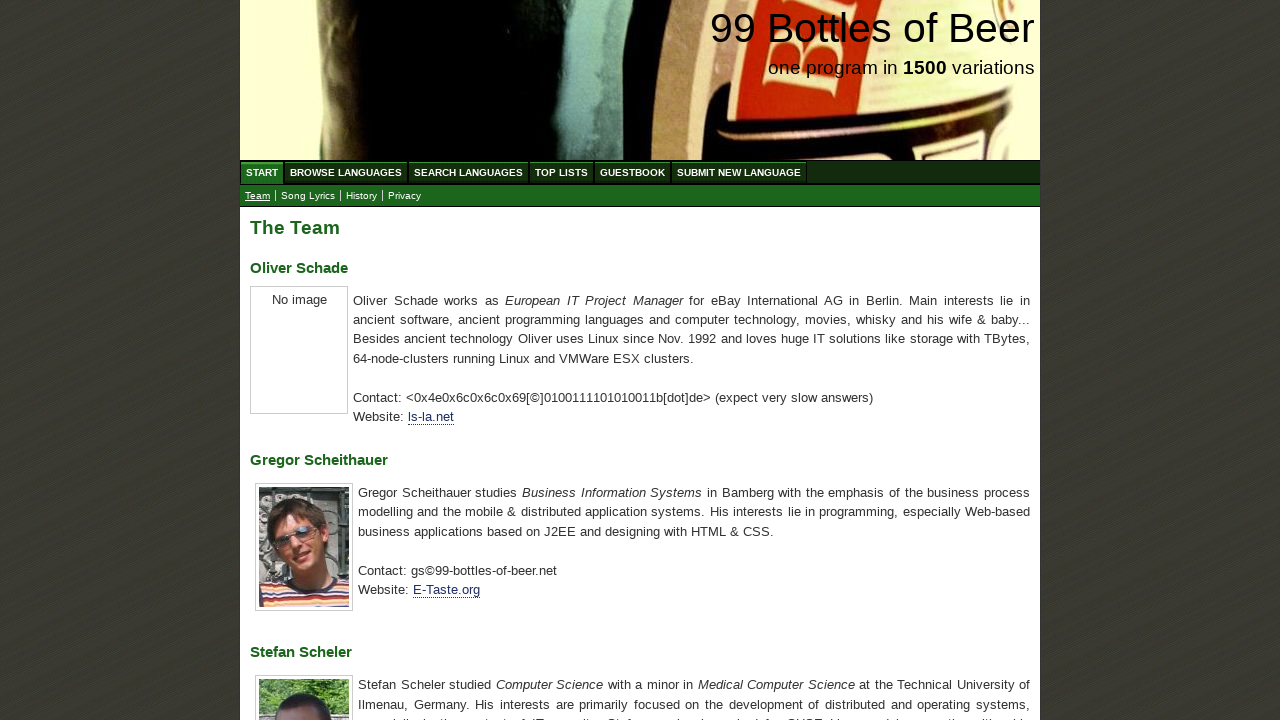